Tests a text box form by filling in user name, email, current address, and permanent address fields, then submitting the form and verifying the displayed results.

Starting URL: https://demoqa.com/text-box

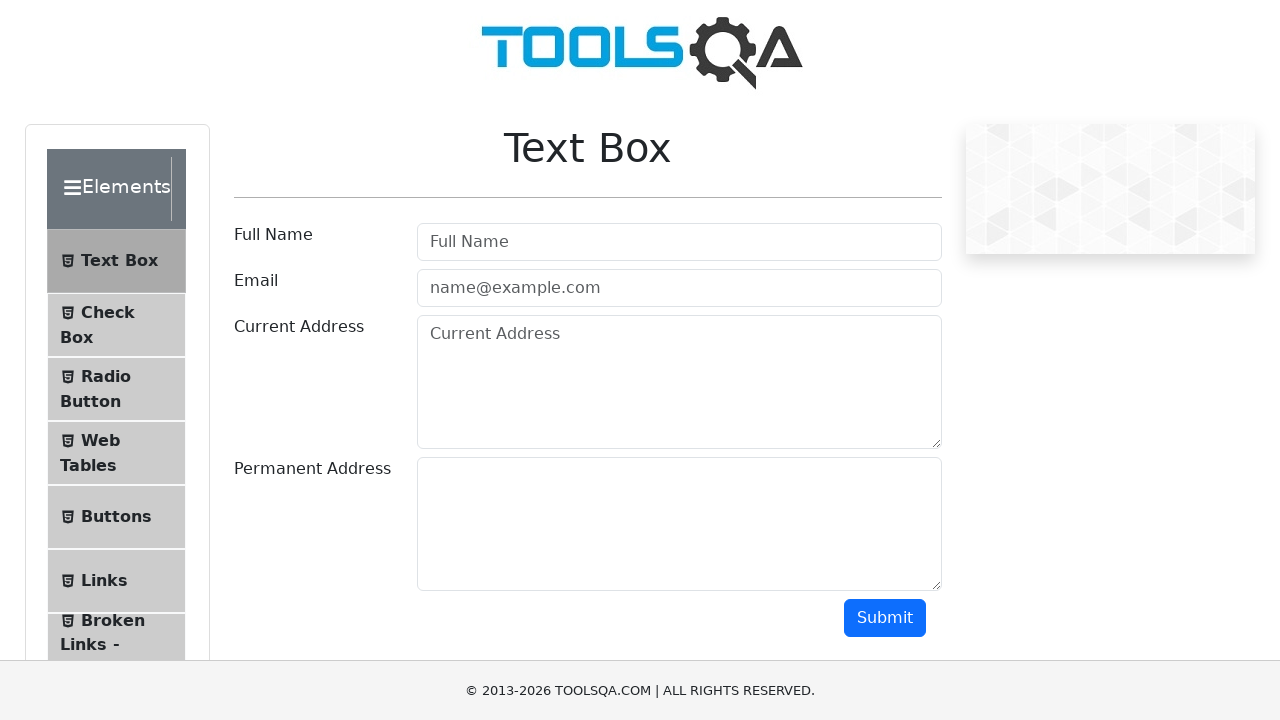

Filled full name field with 'John Smith' on #userName
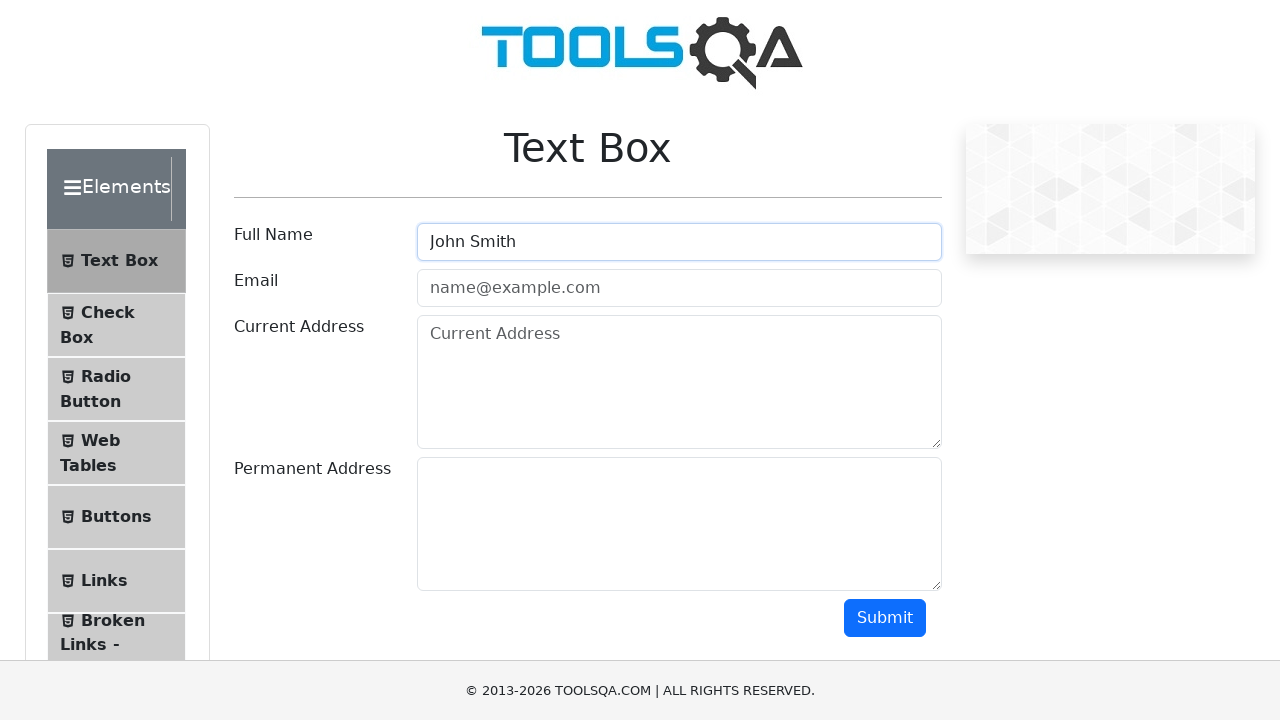

Filled email field with 'john.smith@example.com' on #userEmail
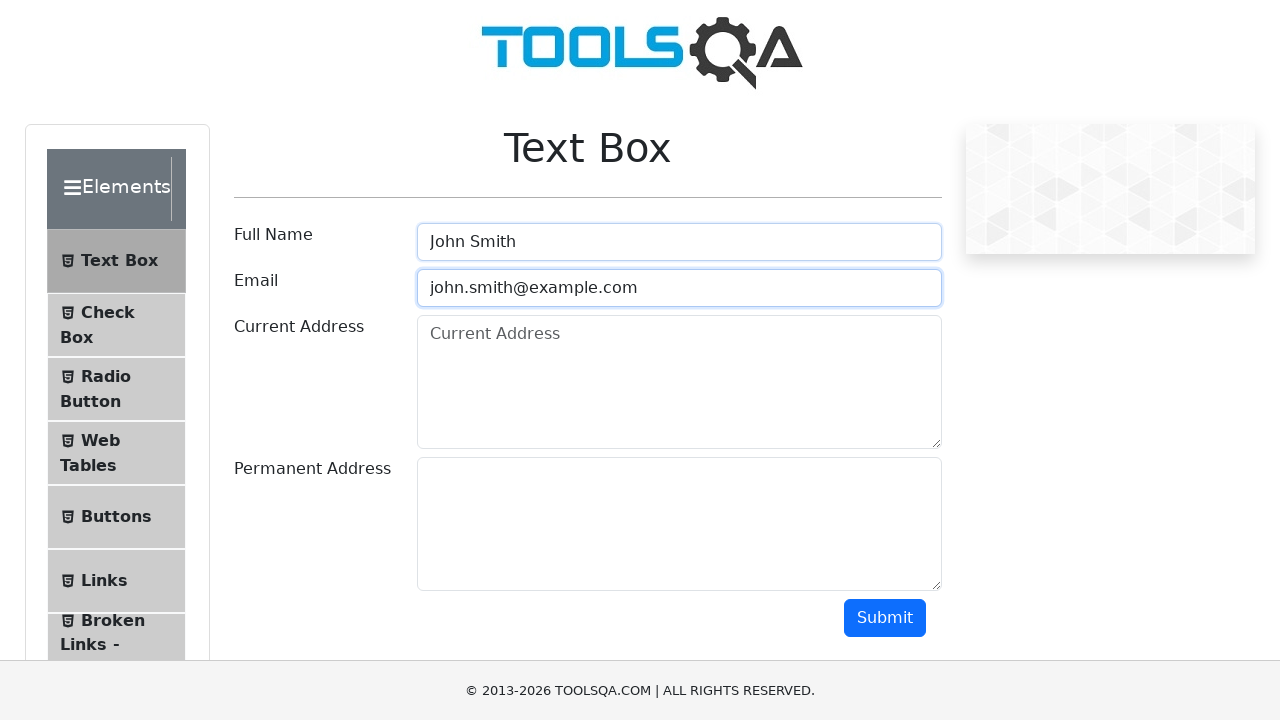

Filled current address field with 'Russia, Moscow, Lenina 105-7' on #currentAddress
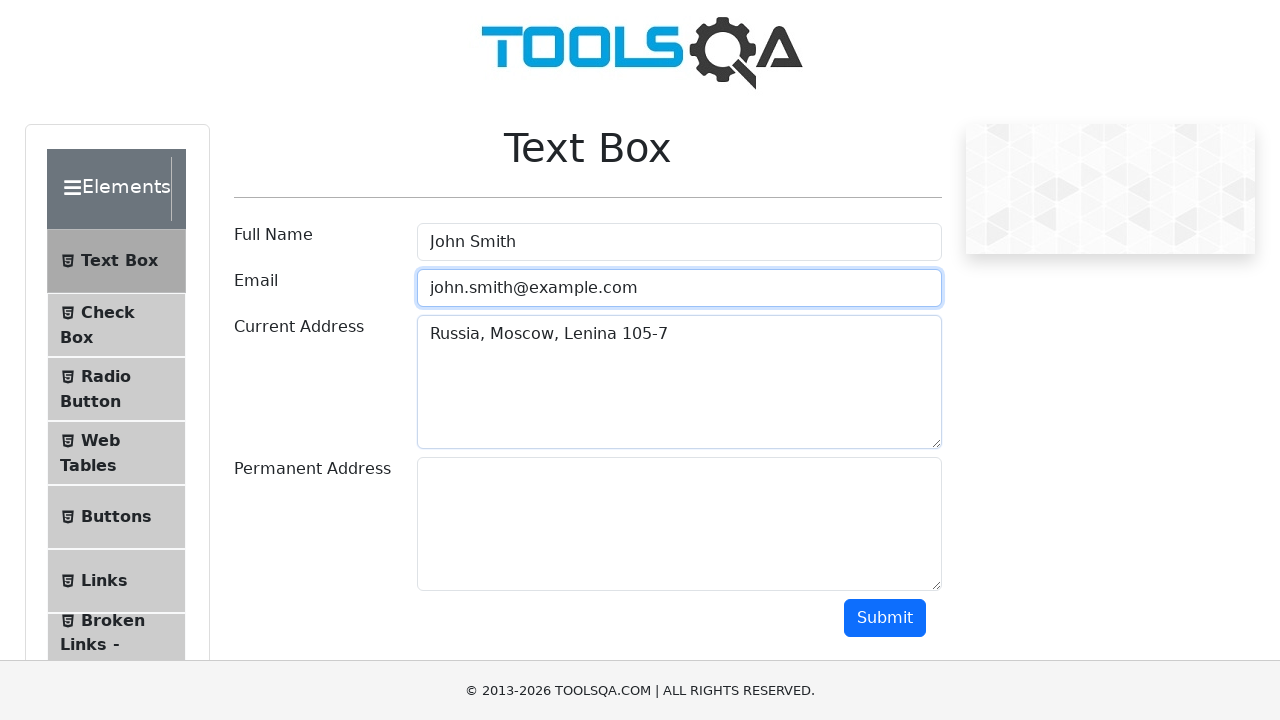

Filled permanent address field with 'Russia, Moscow, Lenina 105-7' on #permanentAddress
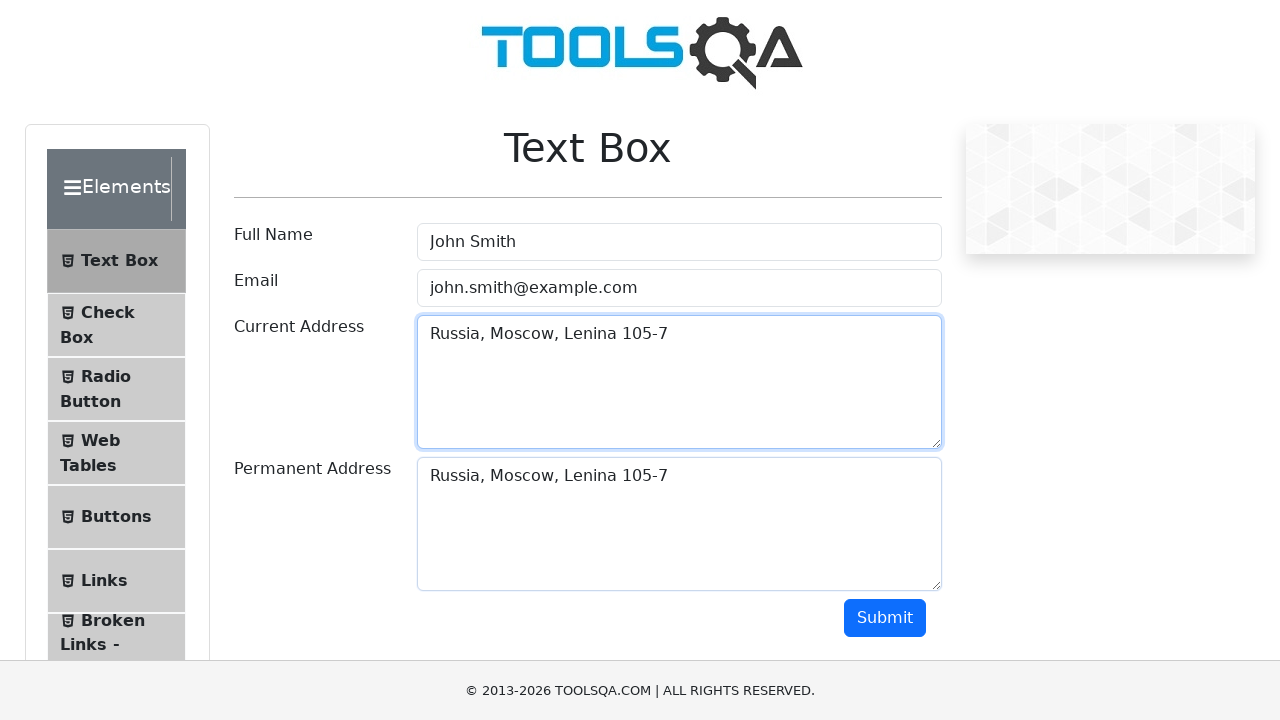

Clicked submit button to submit text box form at (885, 618) on #submit
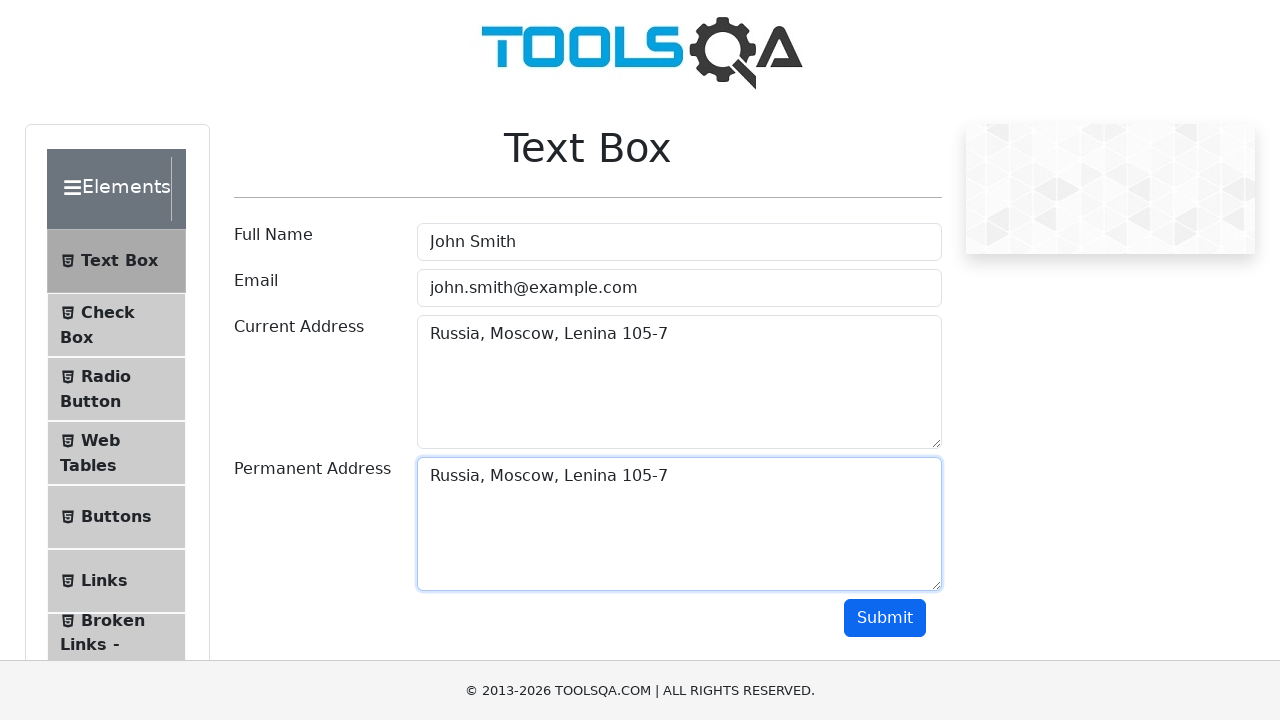

Name result field appeared
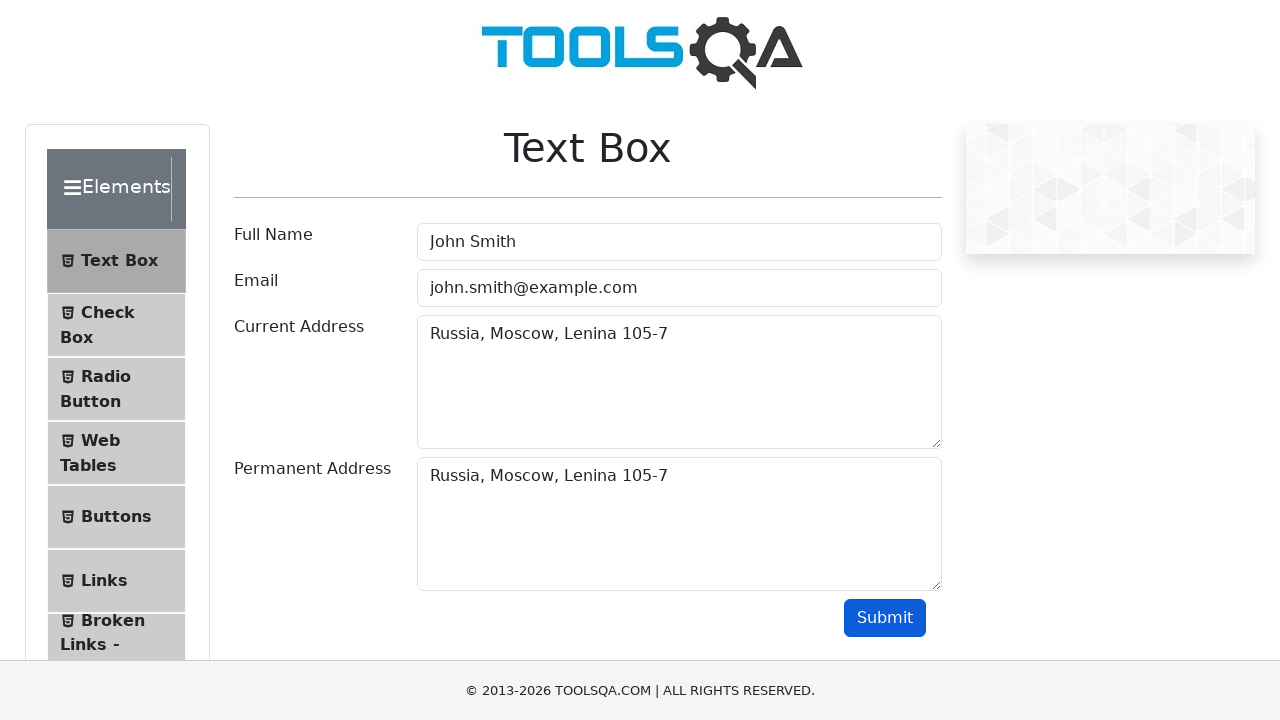

Email result field appeared
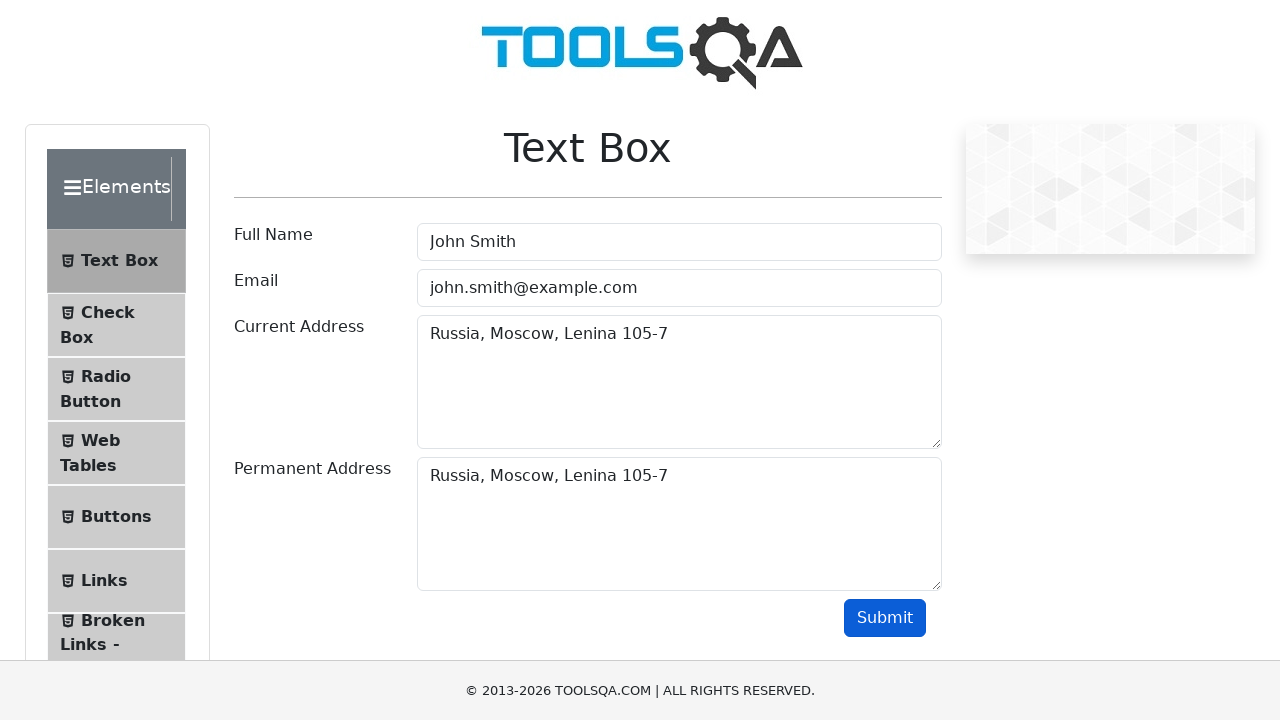

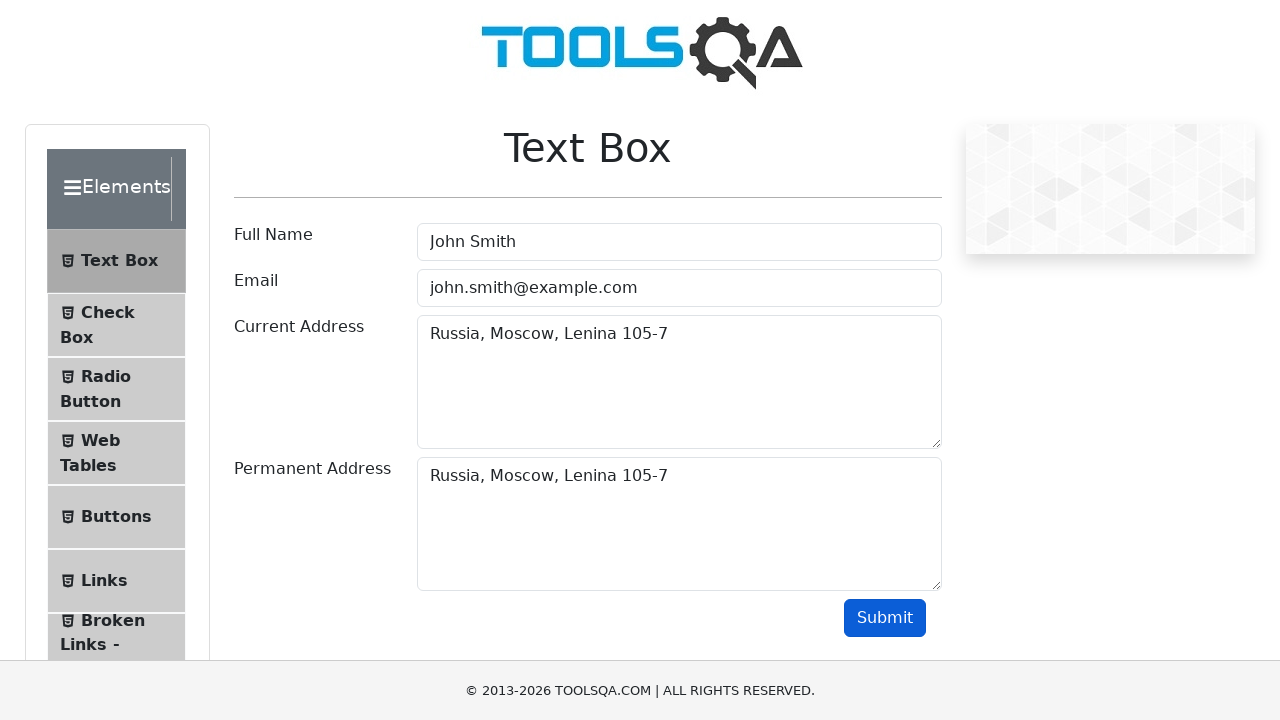